Tests button toggle functionality on a todo list application by clicking three different toggle buttons and verifying they remain visible.

Starting URL: https://fake-todo-list.vercel.app/

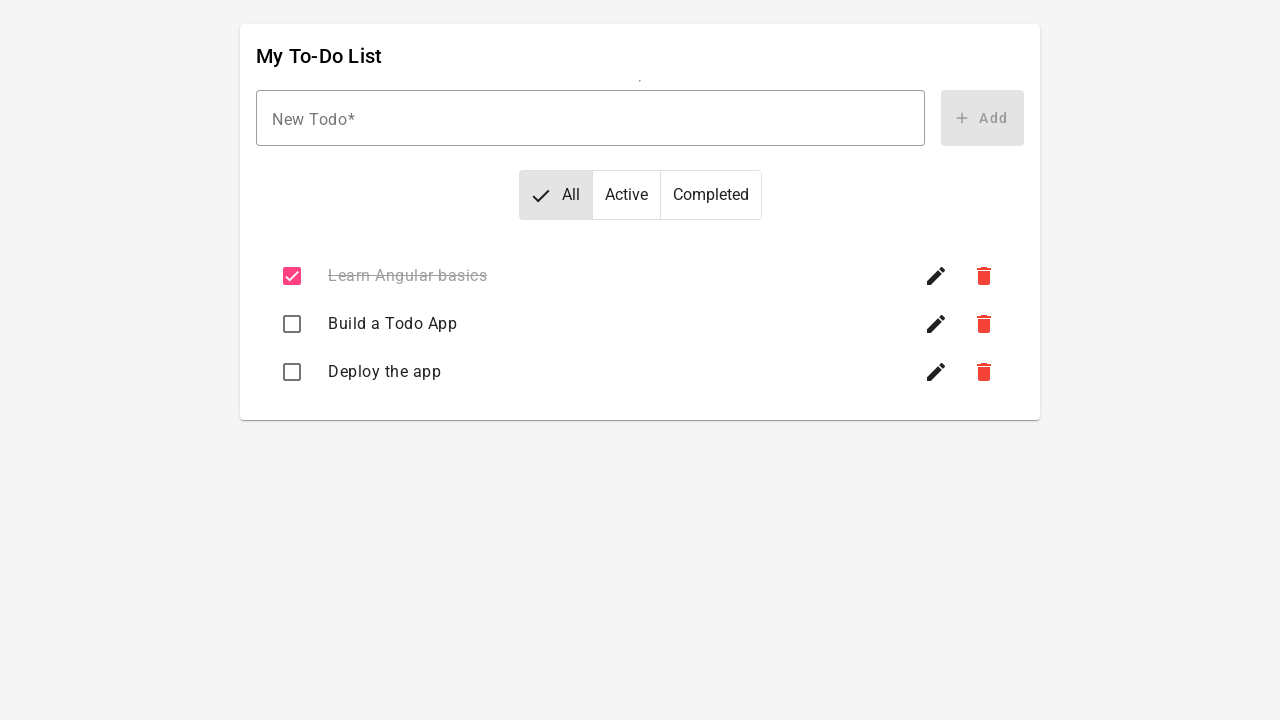

Clicked first button toggle (toggle 0) at (570, 195) on button#mat-button-toggle-0-button > span.mat-button-toggle-label-content
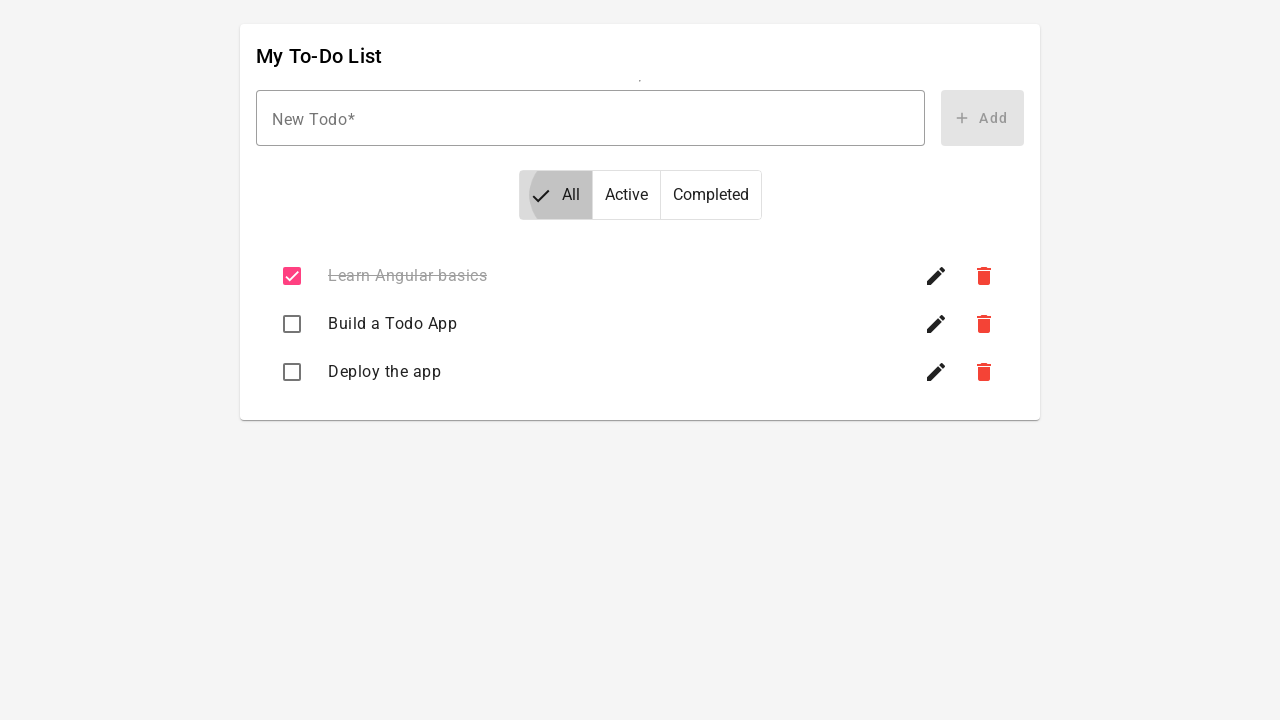

Clicked third button toggle (toggle 2) at (710, 195) on button#mat-button-toggle-2-button > span.mat-button-toggle-label-content
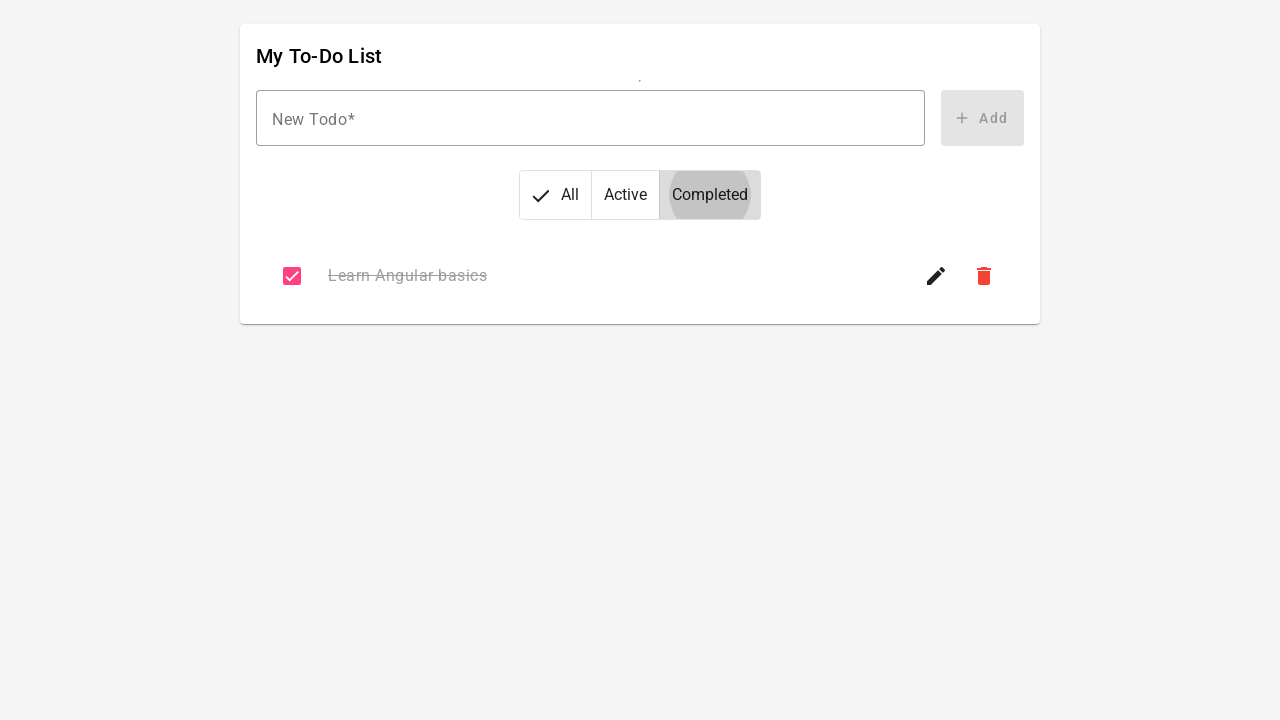

Clicked second button toggle (toggle 1) at (596, 195) on button#mat-button-toggle-1-button > span.mat-button-toggle-label-content
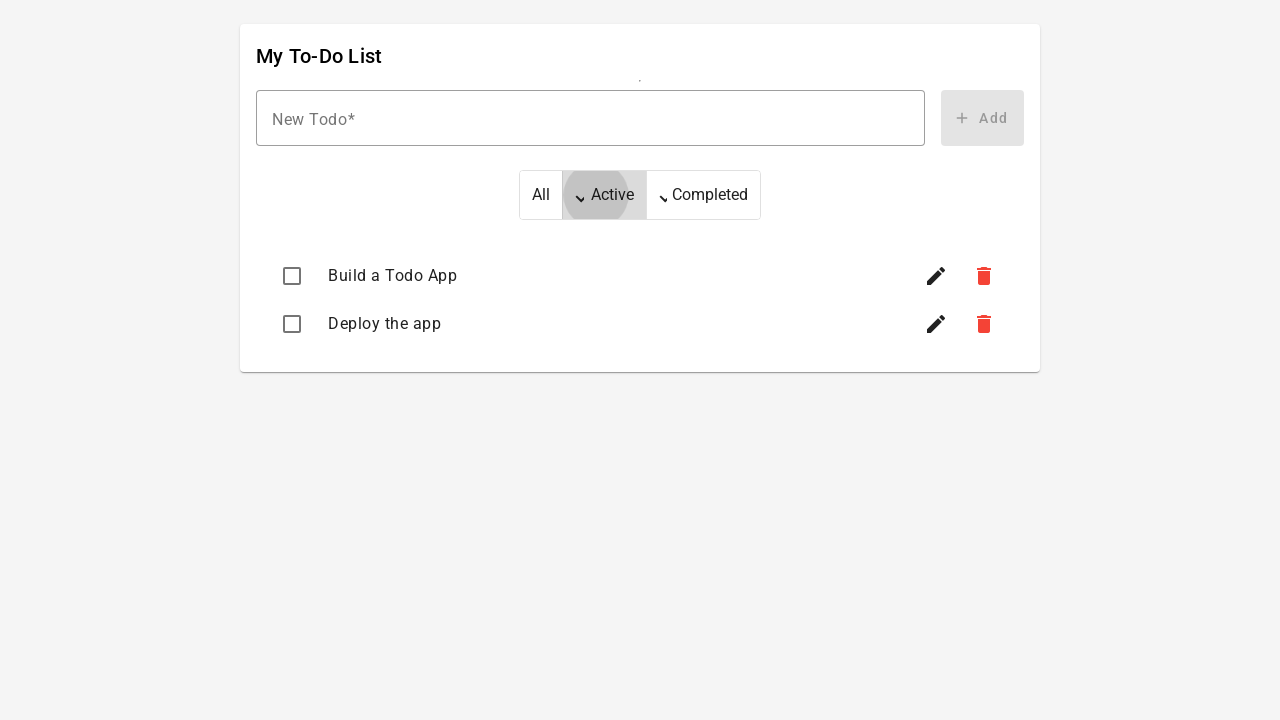

Verified first button toggle is visible
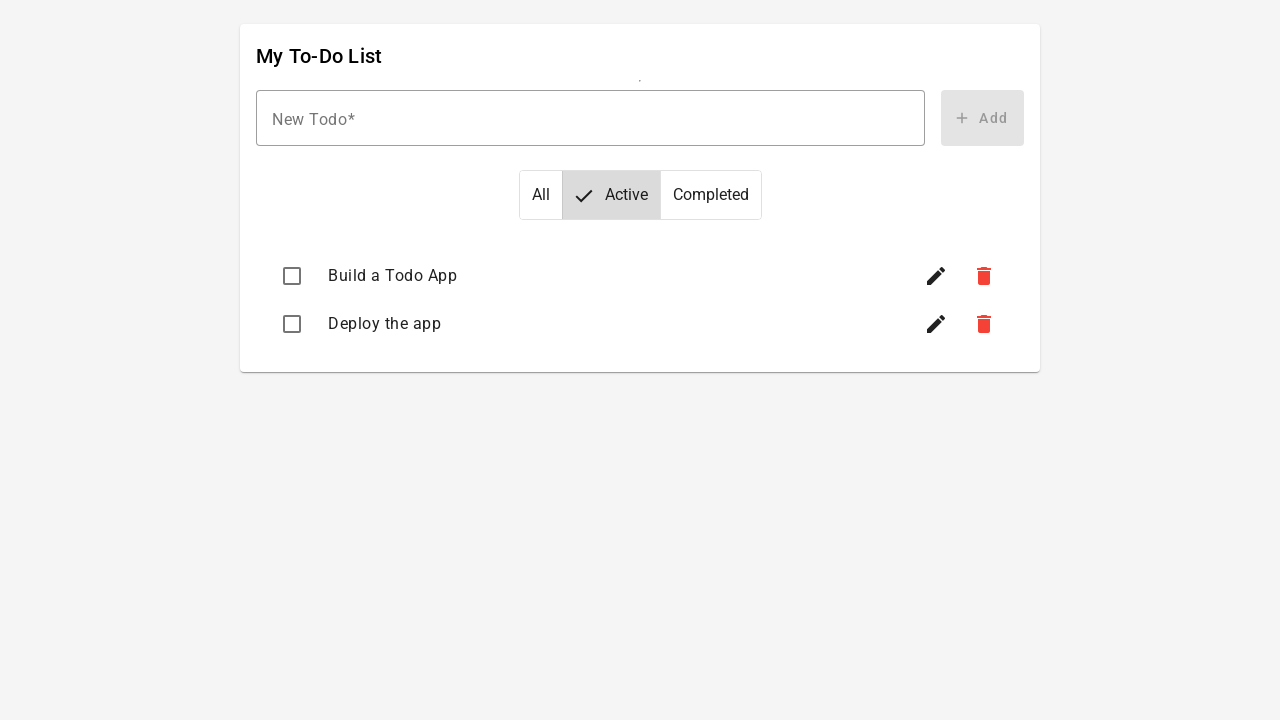

Verified third button toggle is visible
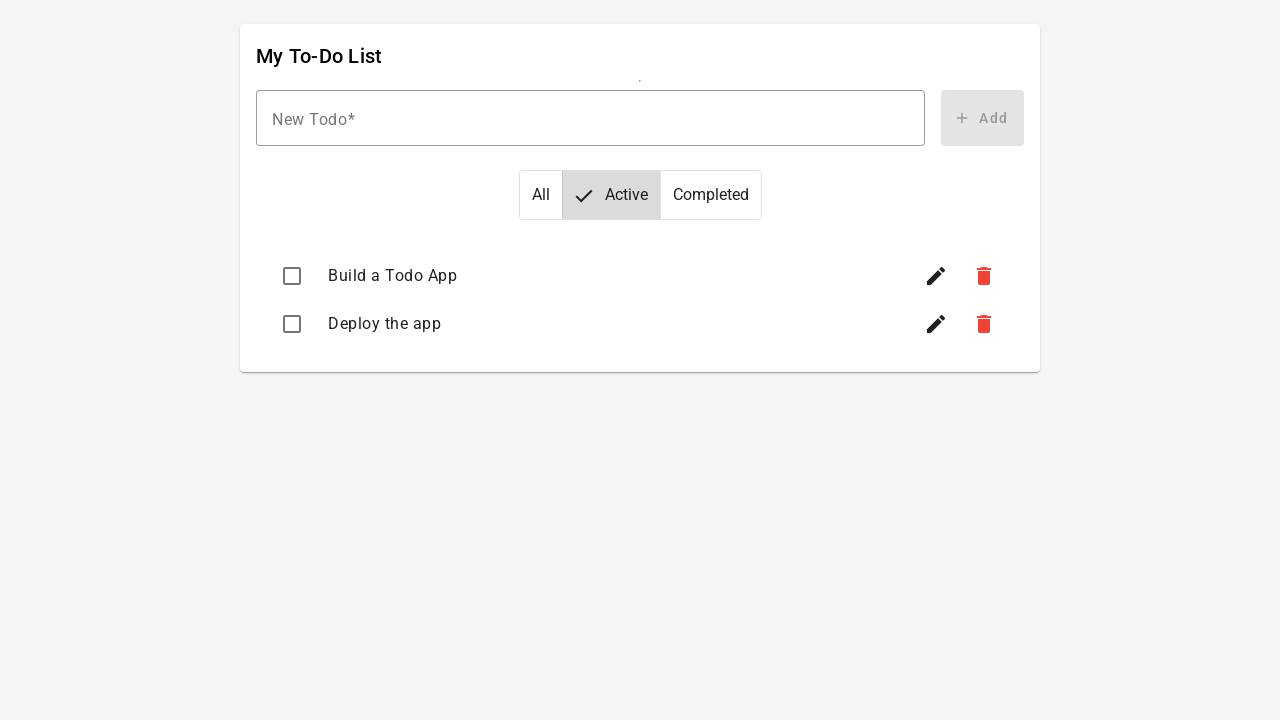

Verified second button toggle is visible
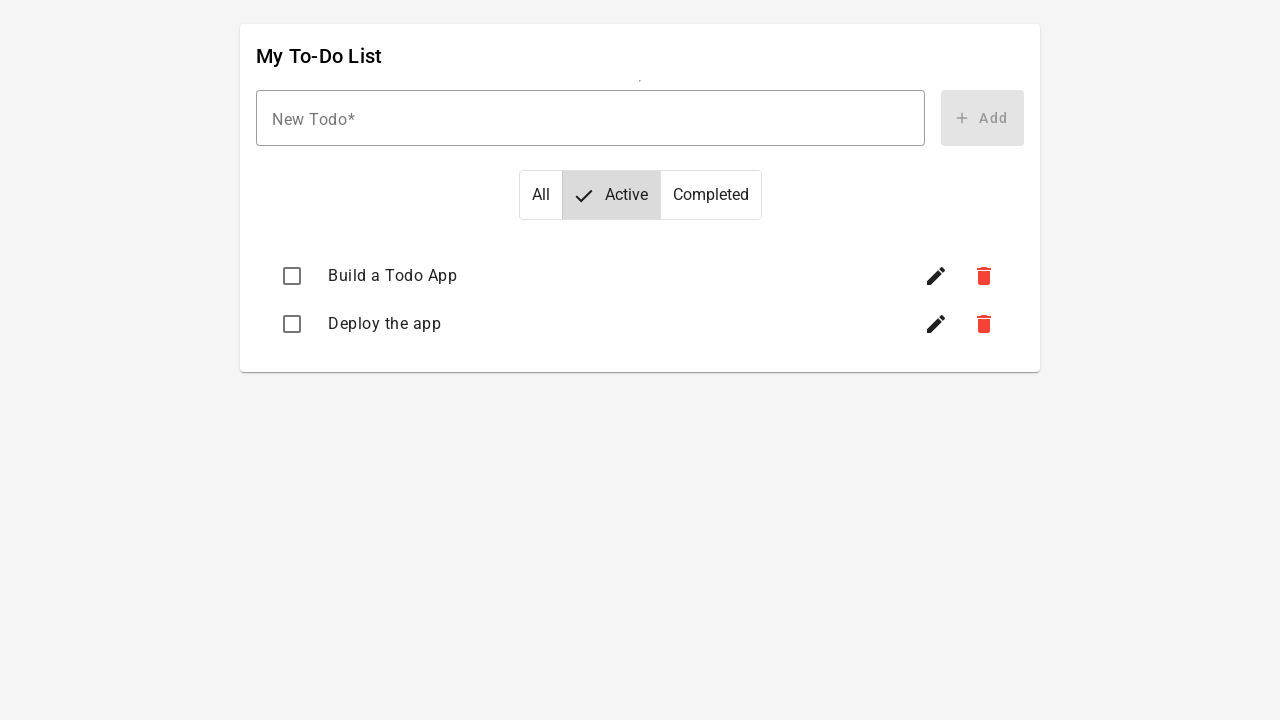

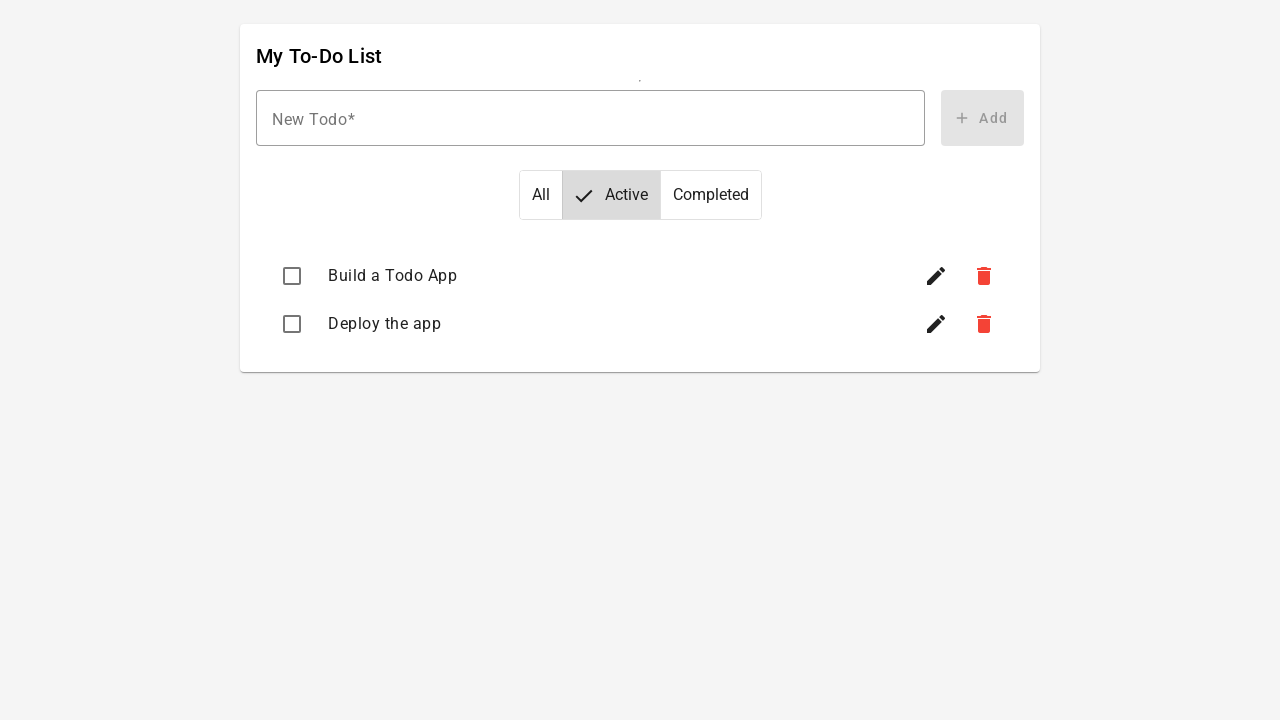